Tests mouse hover functionality by hovering over an element and then clicking on a "Reload" link that appears in the hover menu

Starting URL: https://rahulshettyacademy.com/AutomationPractice/

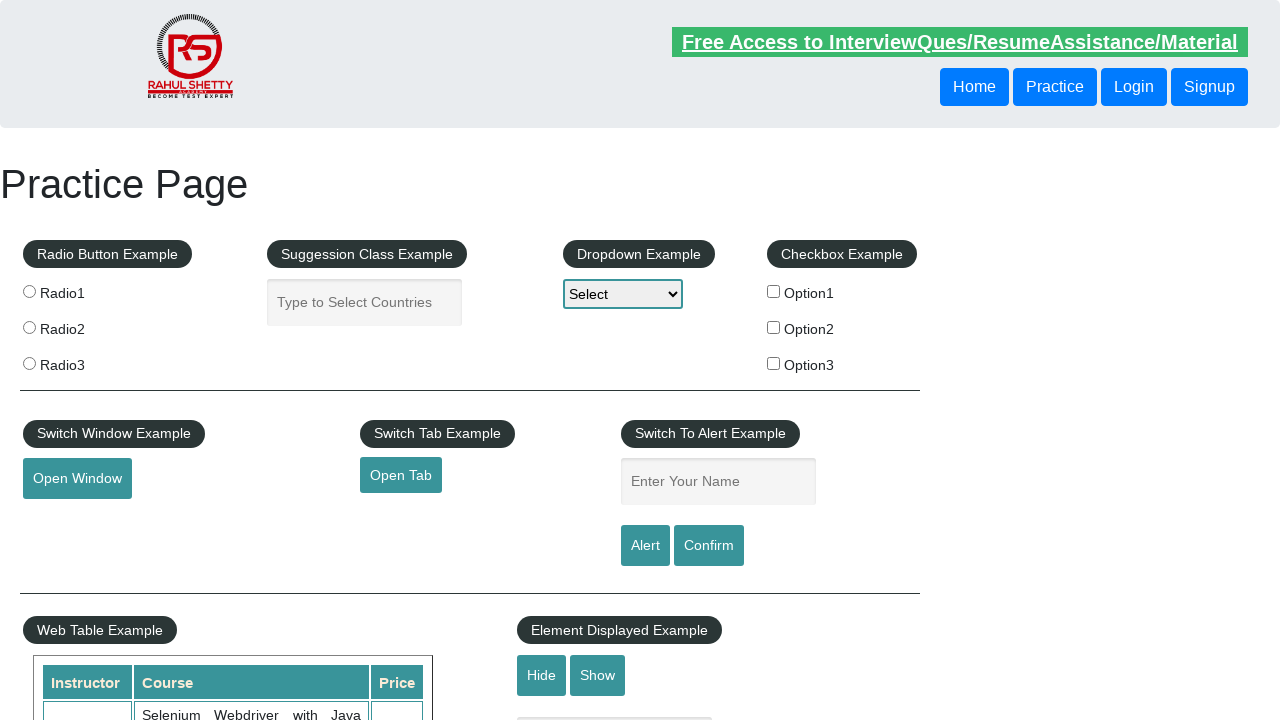

Navigated to AutomationPractice page
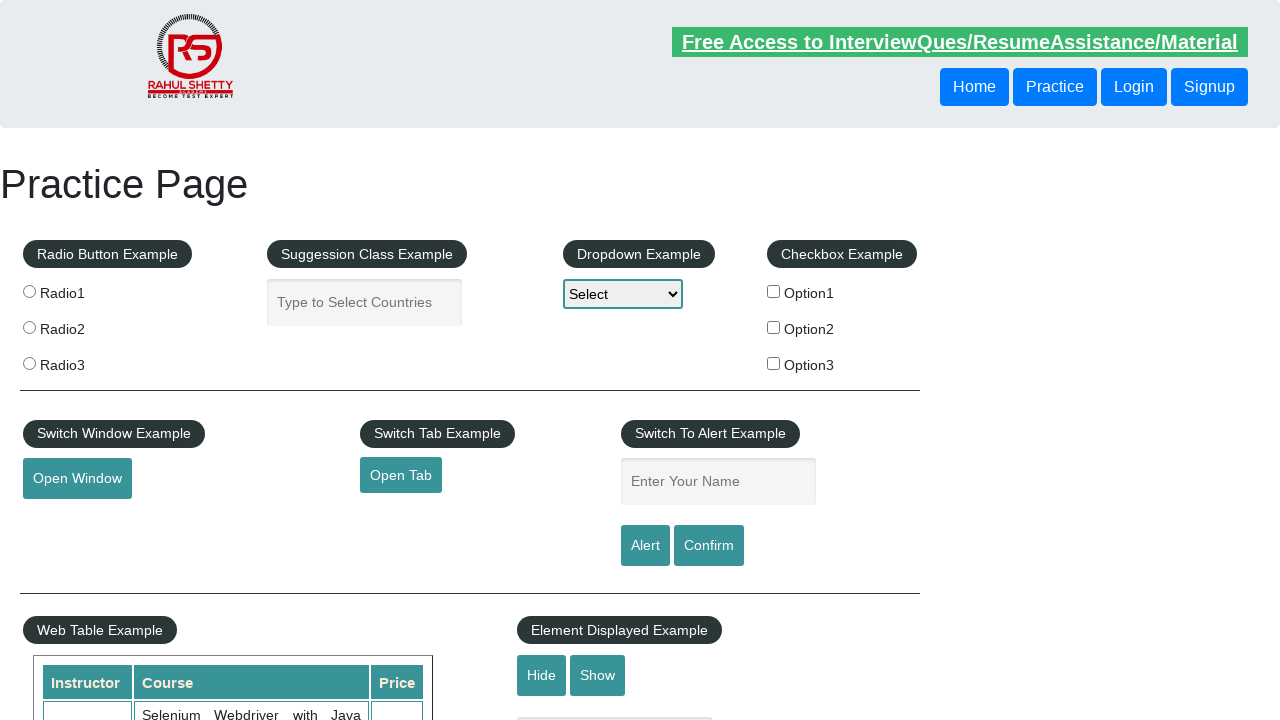

Hovered over mouse hover element to reveal dropdown menu at (83, 361) on #mousehover
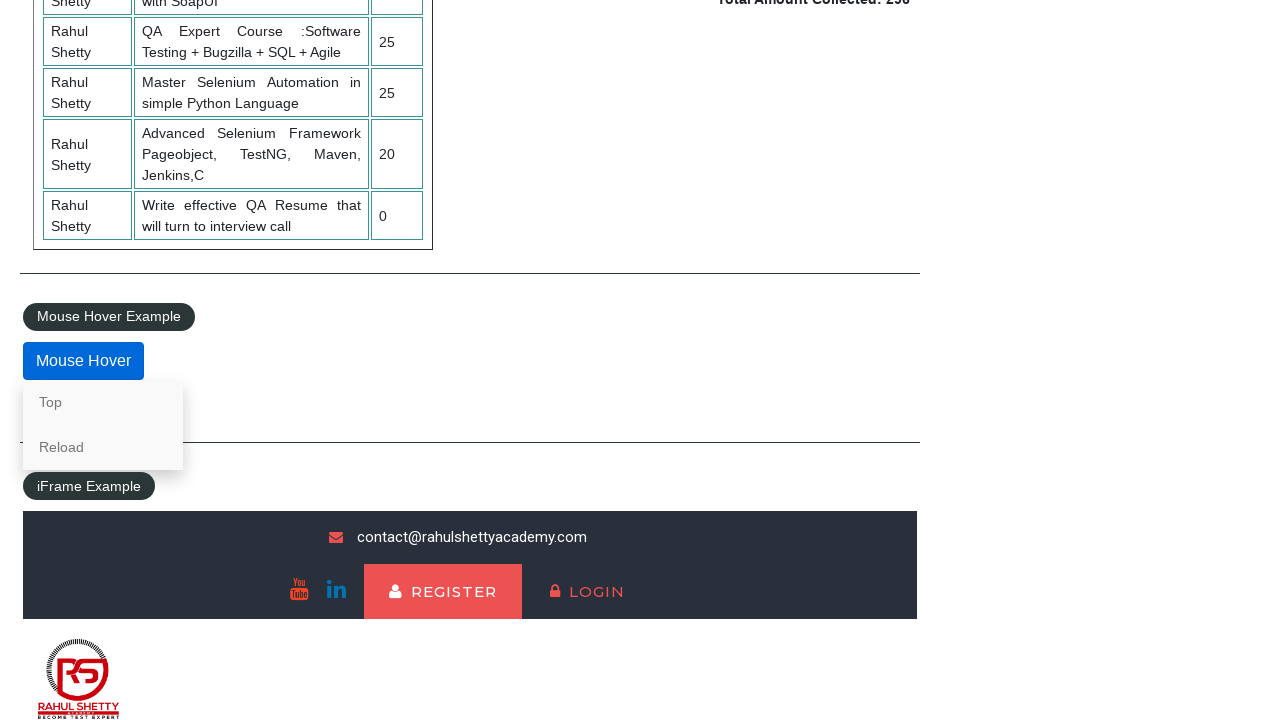

Clicked on the Reload link in the hover menu at (103, 447) on text=Reload
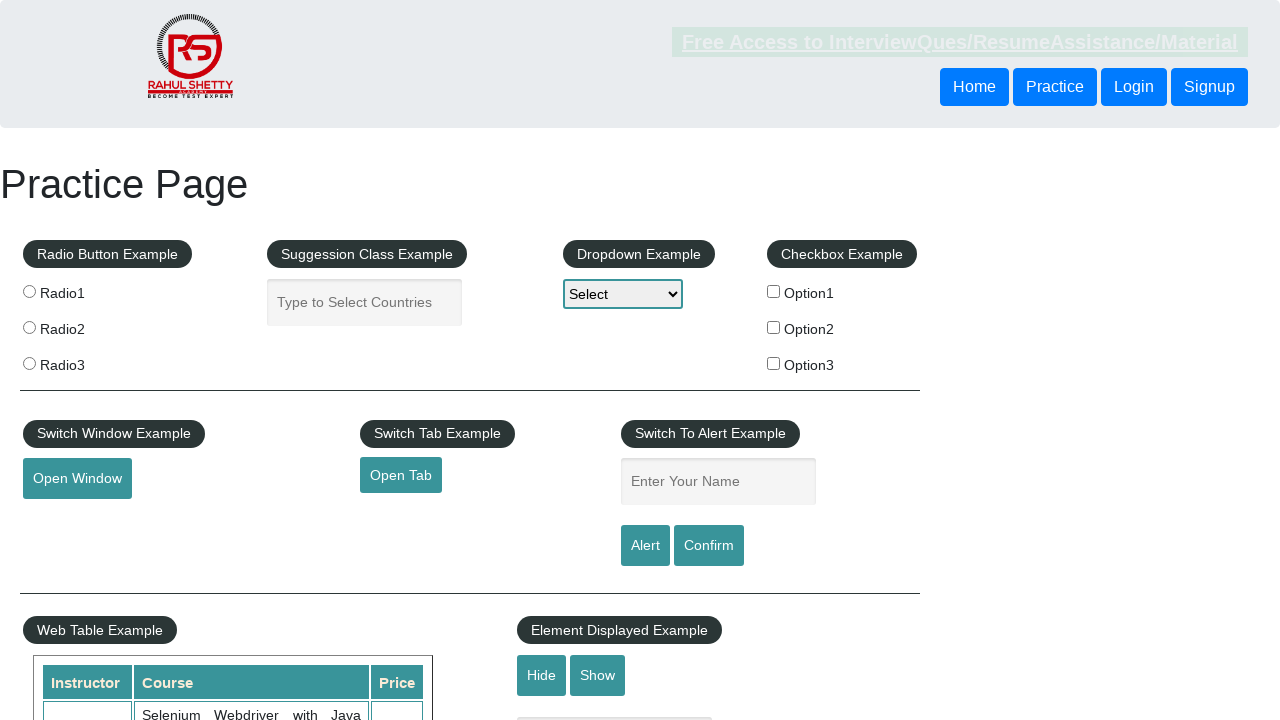

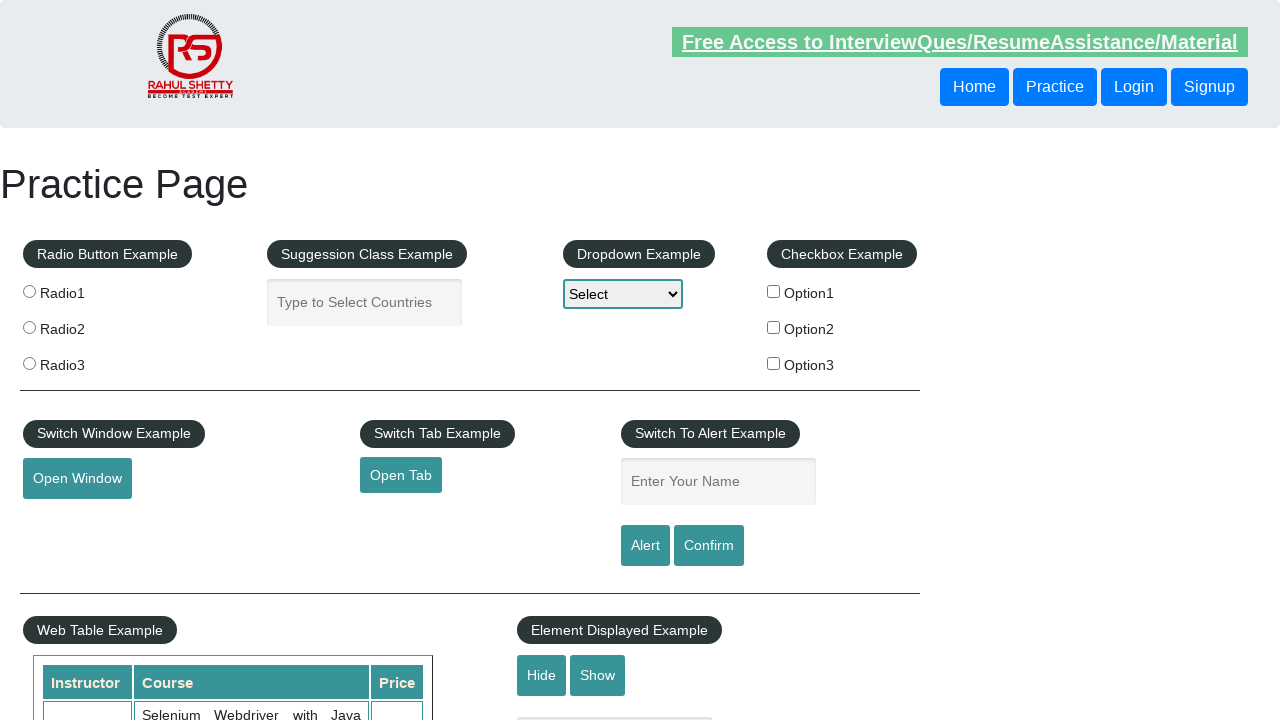